Tests the required field validation by clicking sign in without entering any information

Starting URL: https://library1.cydeo.com/

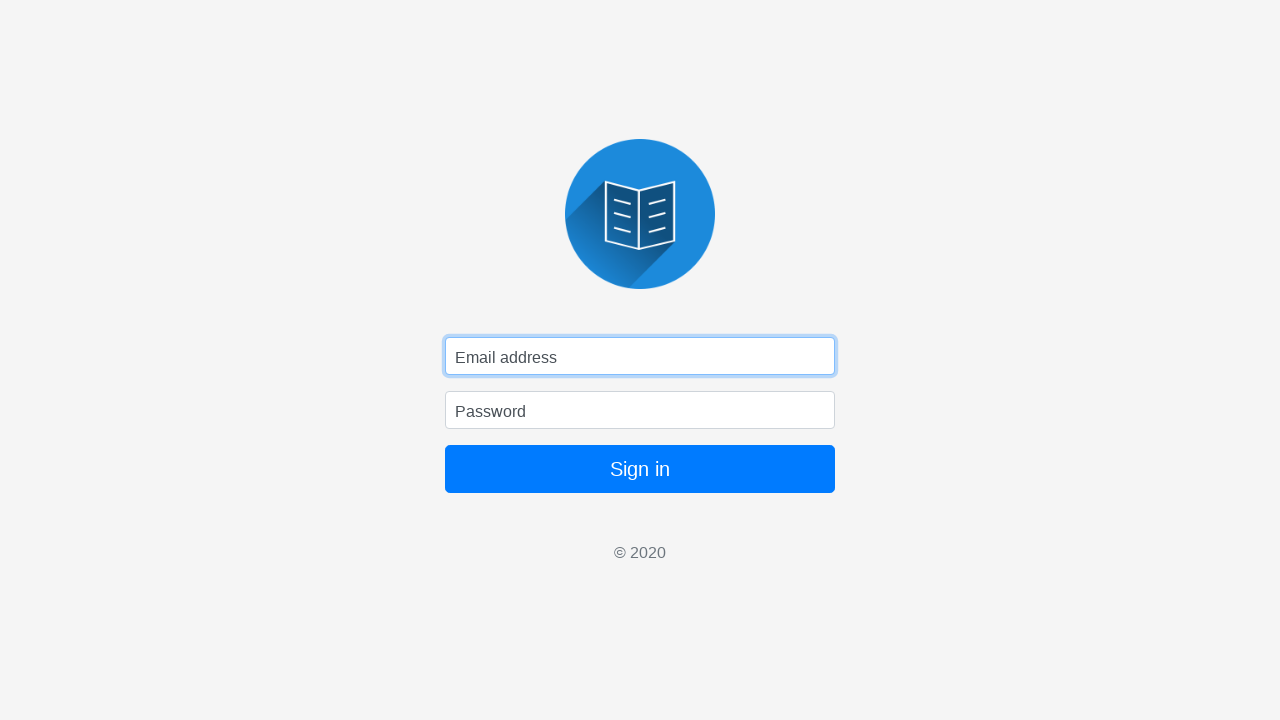

Navigated to library login page
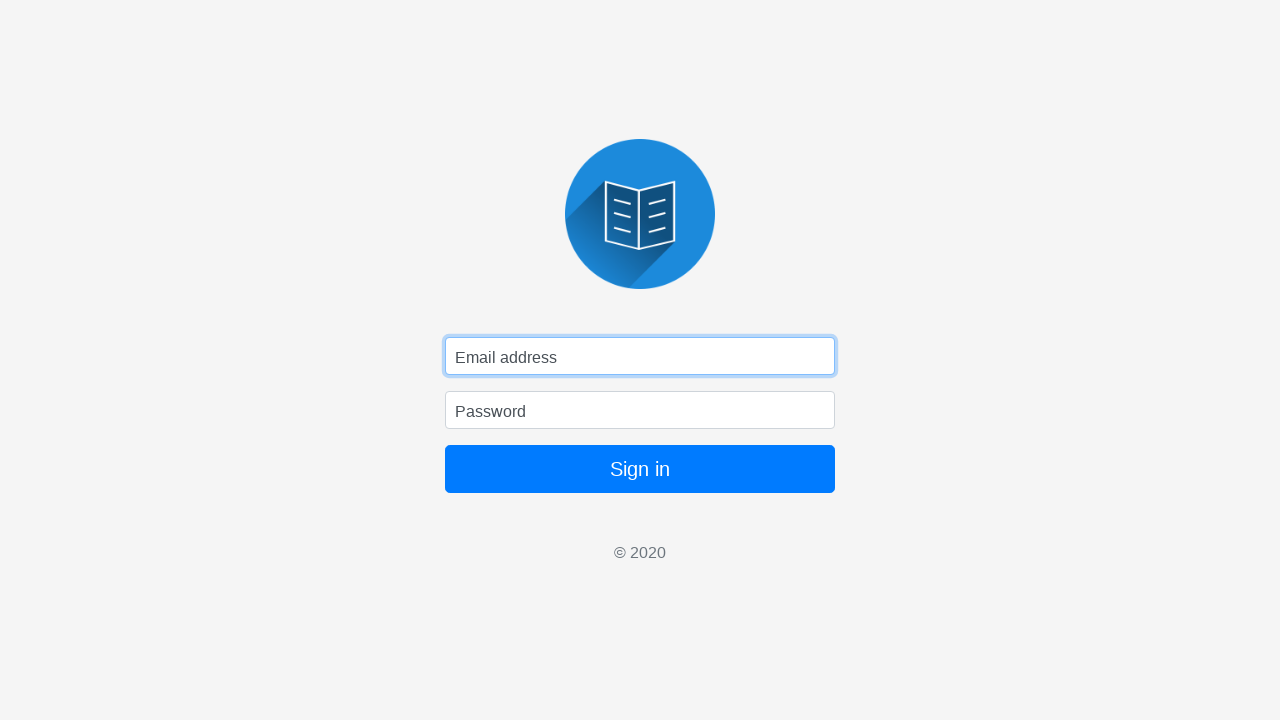

Clicked Sign in button without entering credentials at (640, 469) on button:has-text('Sign in')
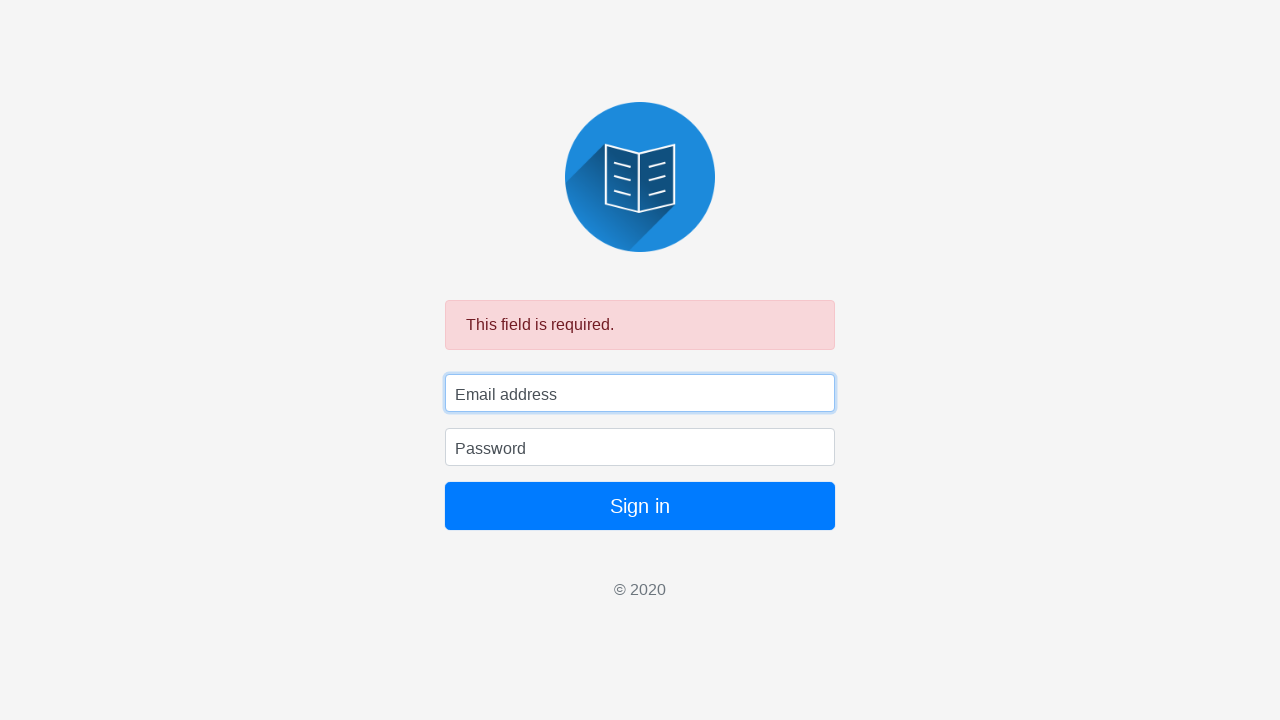

Required field error message appeared
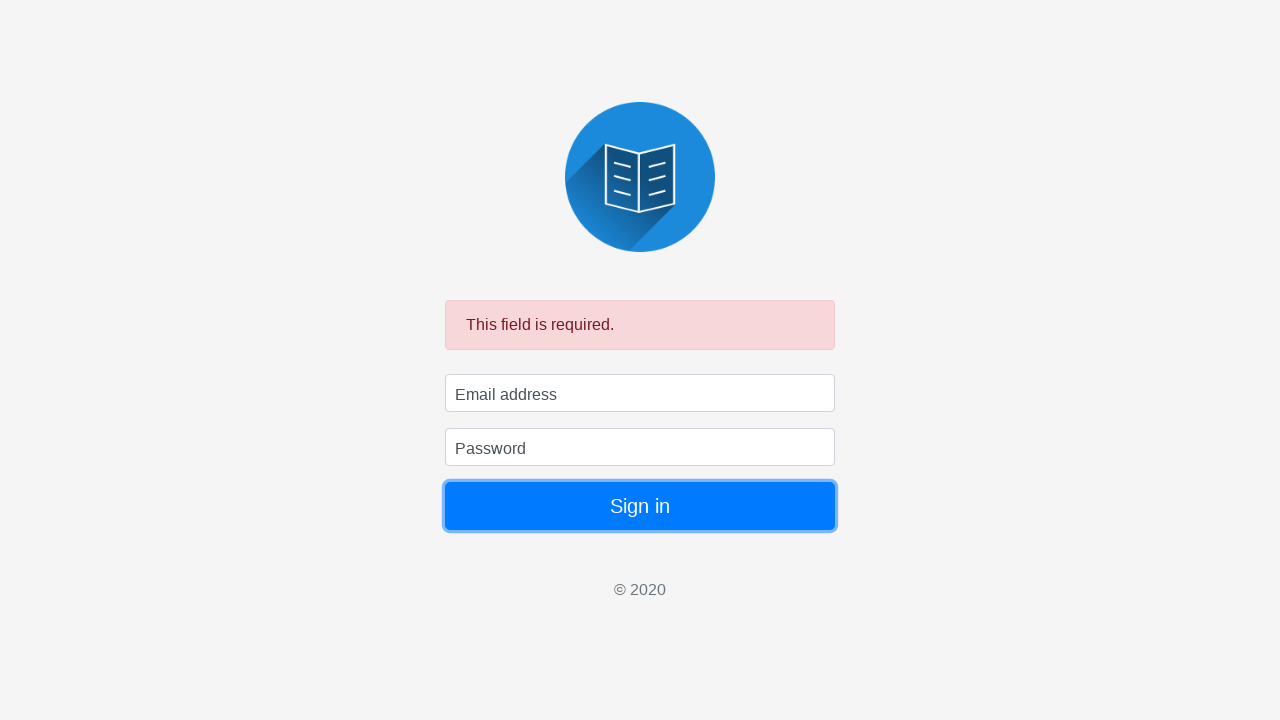

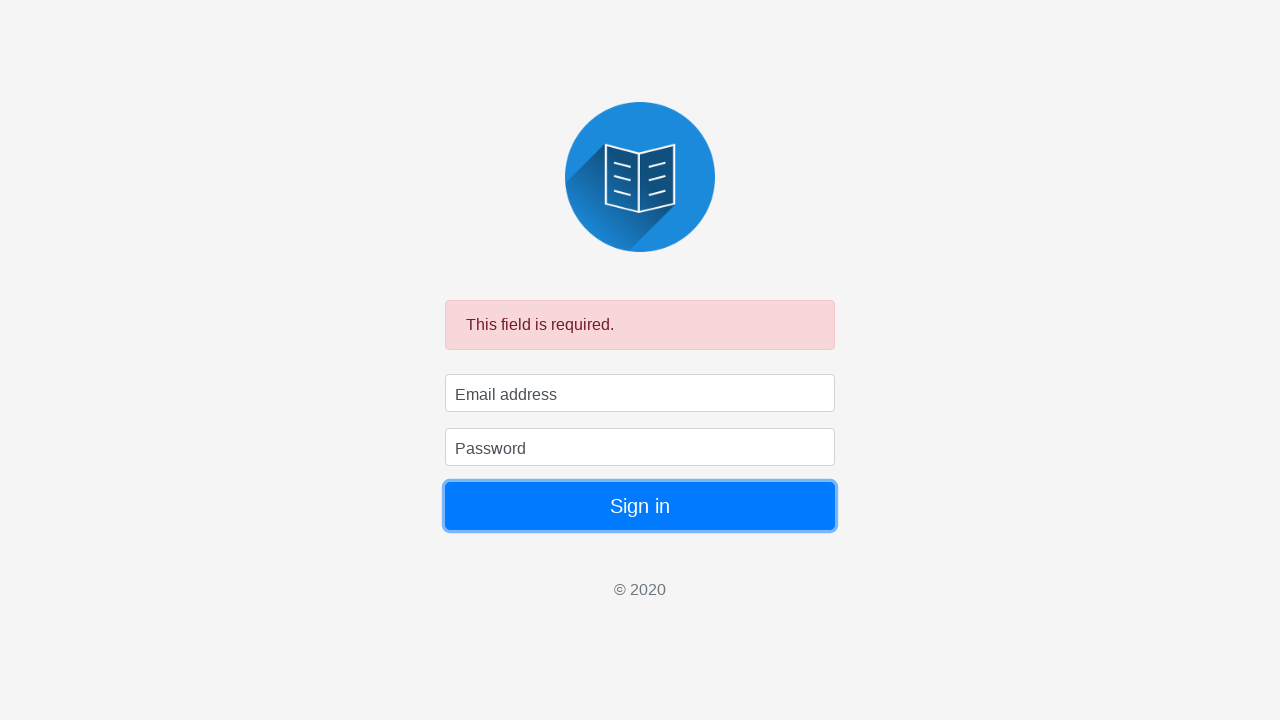